Tests that the Clear completed button displays correct text after marking an item complete

Starting URL: https://demo.playwright.dev/todomvc

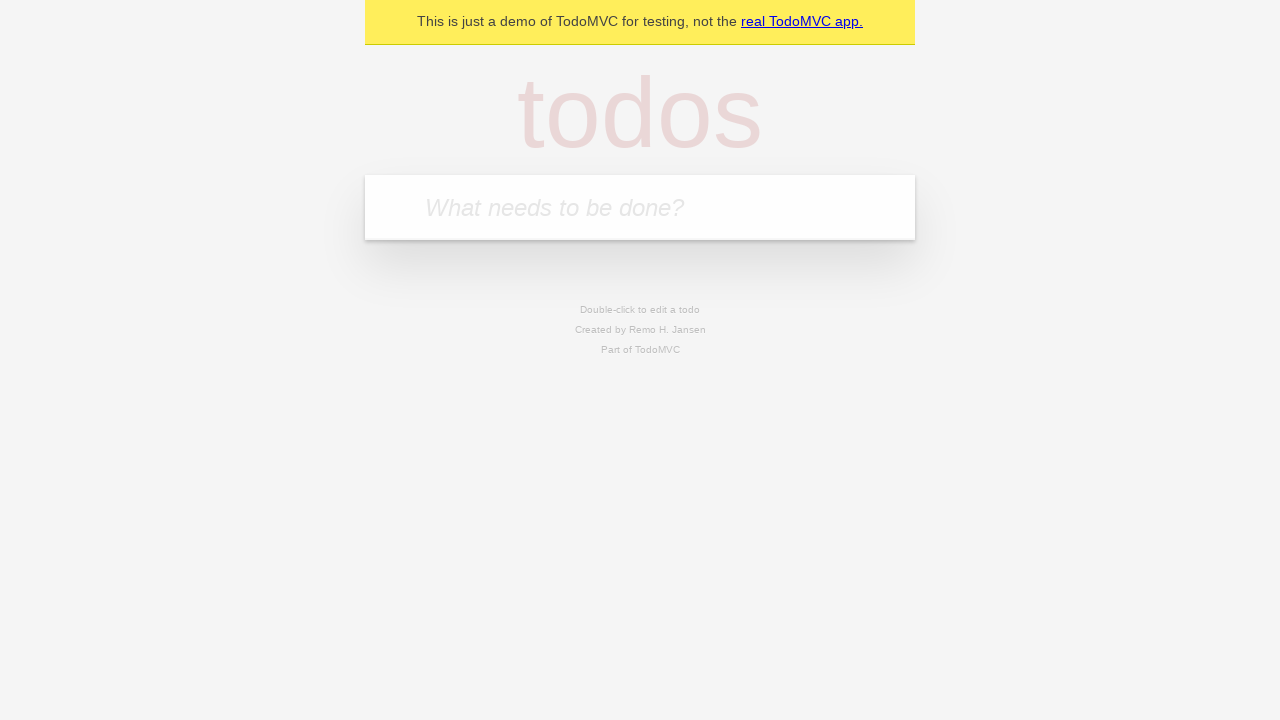

Filled todo input with 'buy some cheese' on internal:attr=[placeholder="What needs to be done?"i]
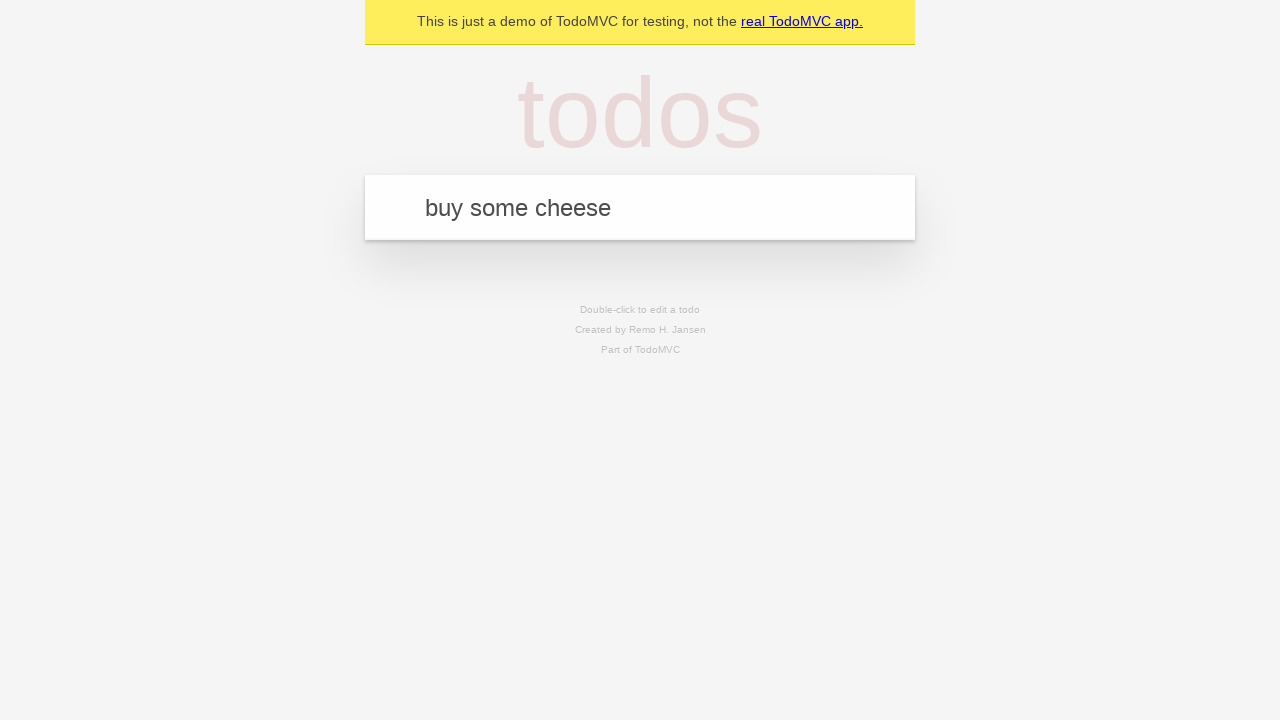

Pressed Enter to add first todo on internal:attr=[placeholder="What needs to be done?"i]
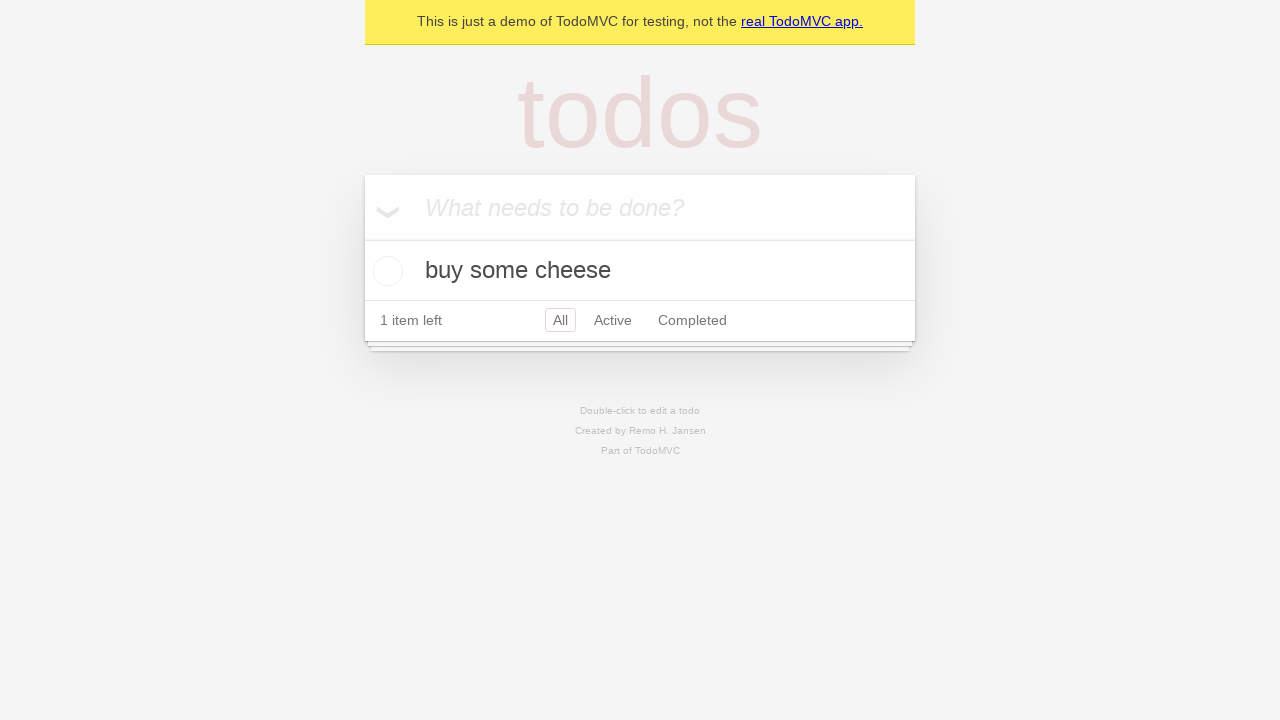

Filled todo input with 'feed the cat' on internal:attr=[placeholder="What needs to be done?"i]
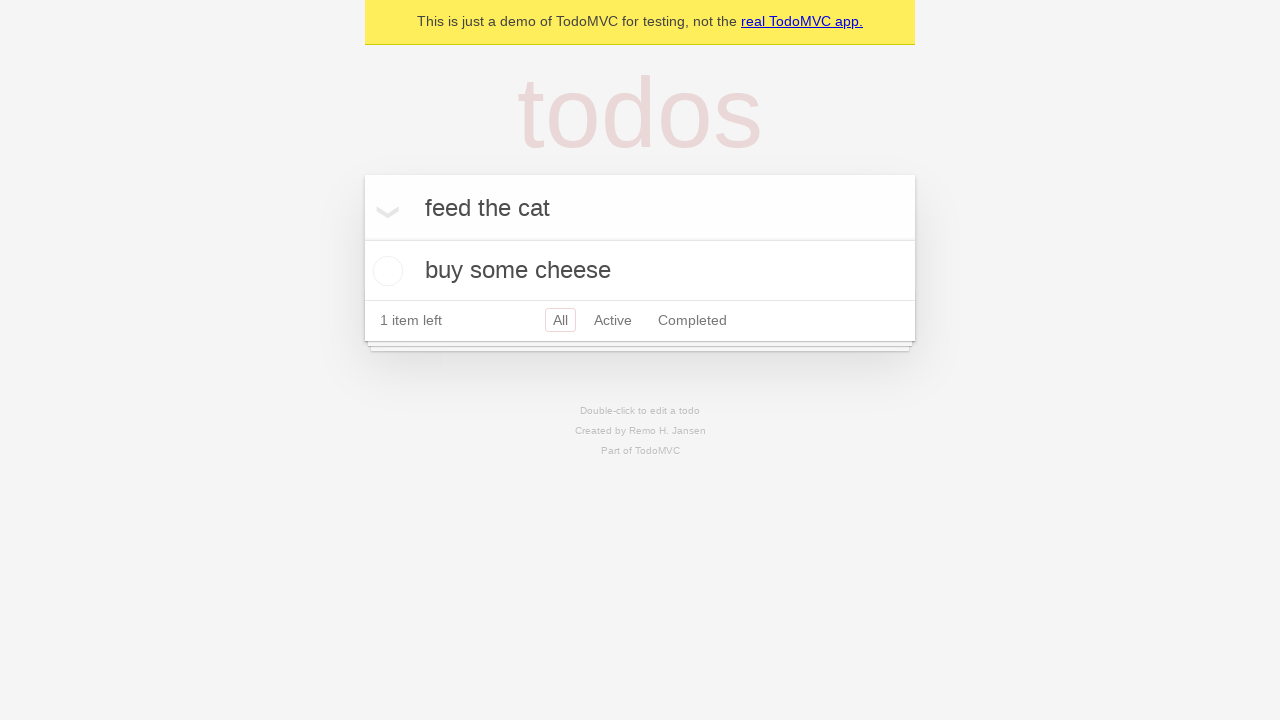

Pressed Enter to add second todo on internal:attr=[placeholder="What needs to be done?"i]
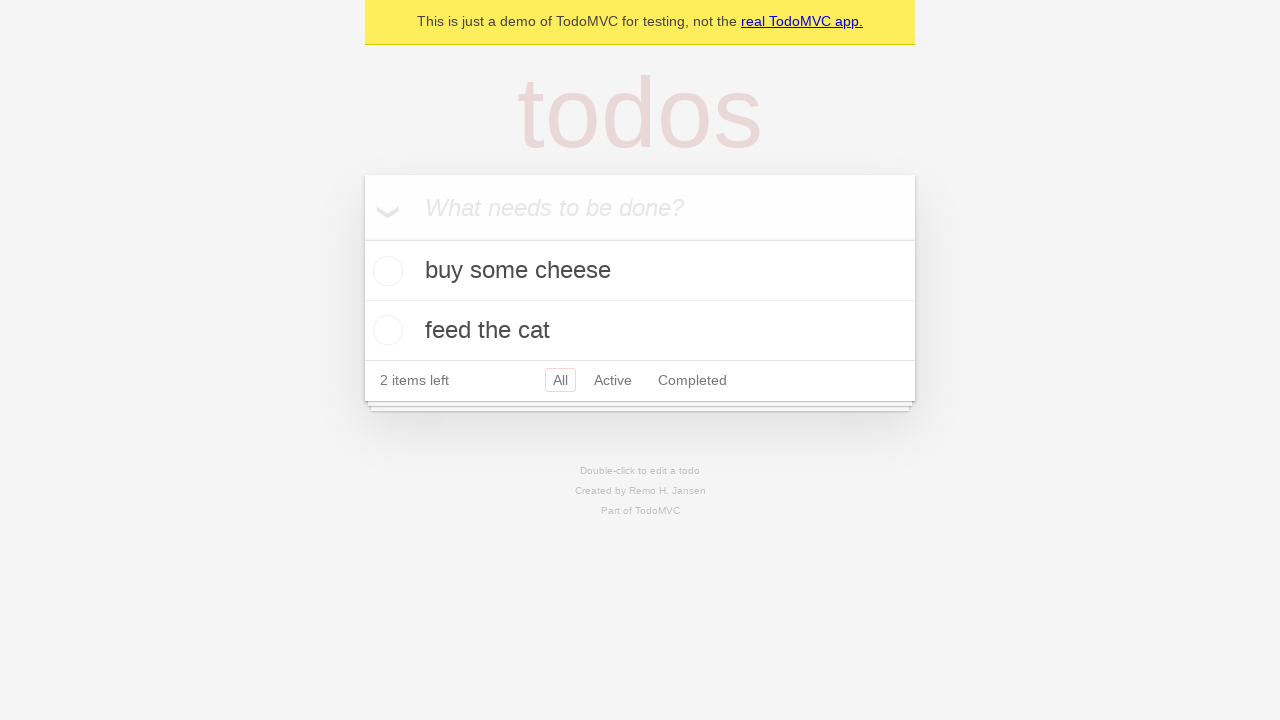

Filled todo input with 'book a doctors appointment' on internal:attr=[placeholder="What needs to be done?"i]
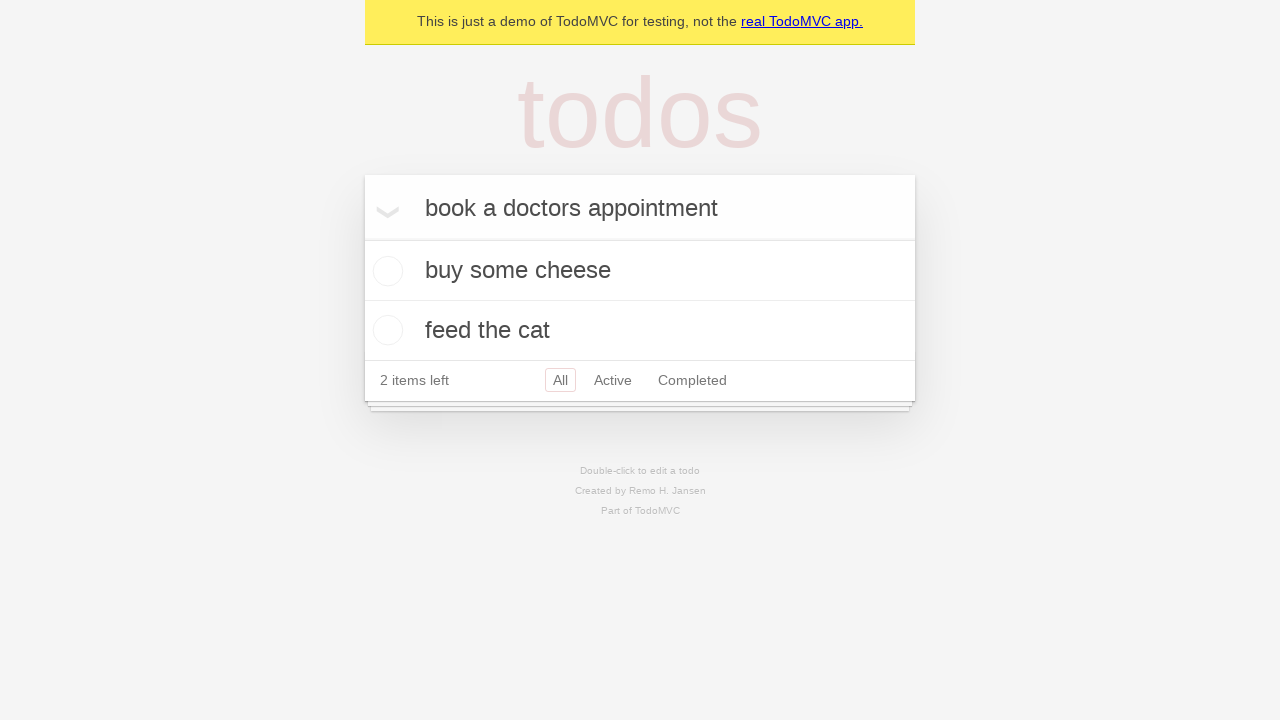

Pressed Enter to add third todo on internal:attr=[placeholder="What needs to be done?"i]
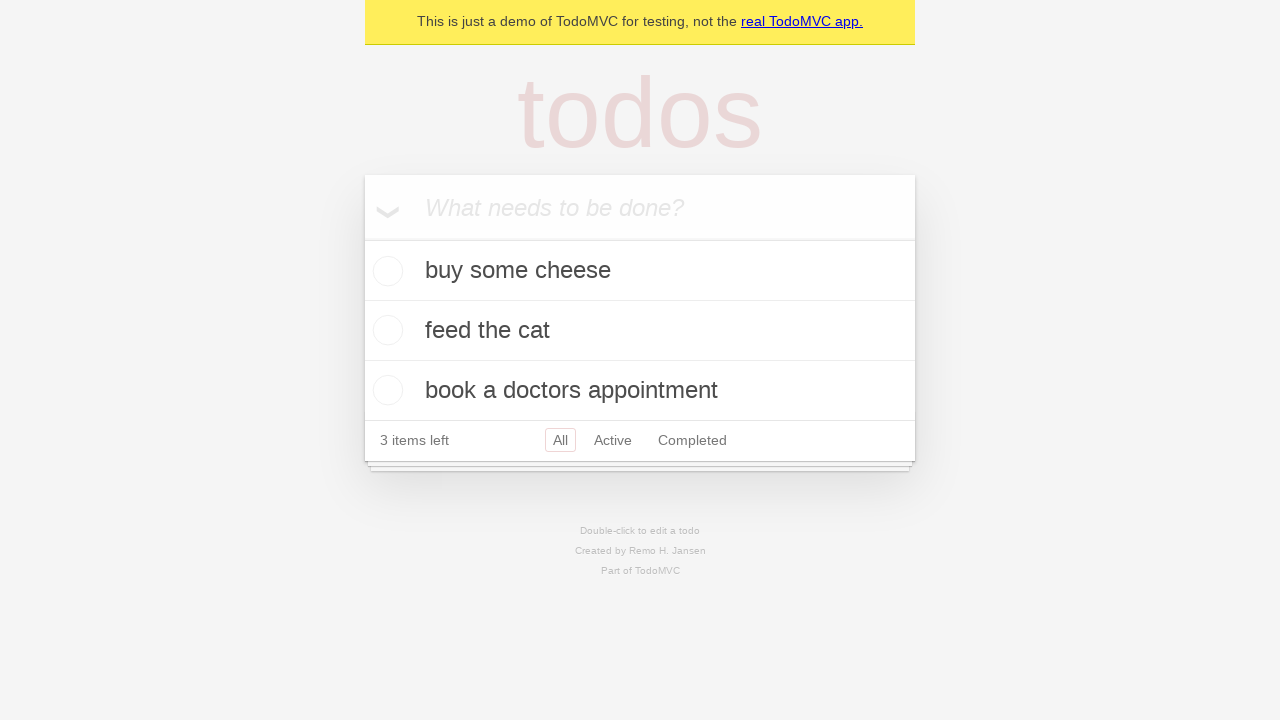

Waited for third todo item to appear
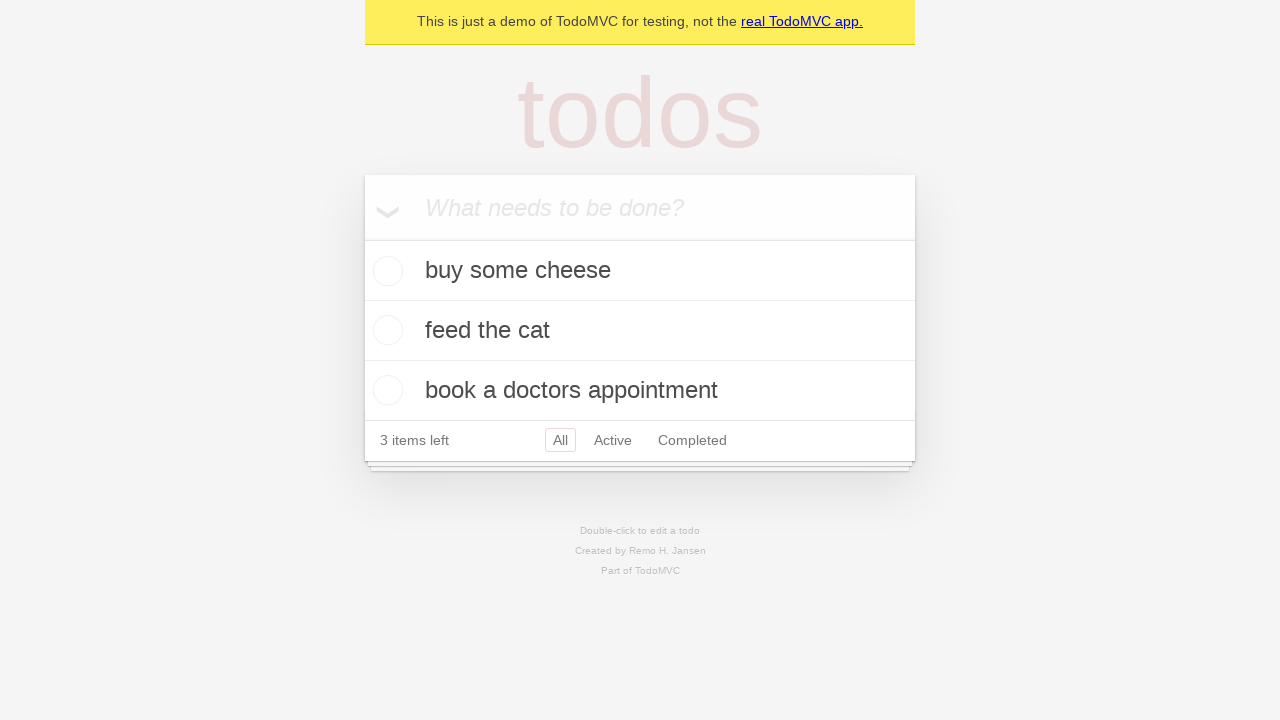

Checked the first todo item as complete at (385, 271) on .todo-list li .toggle >> nth=0
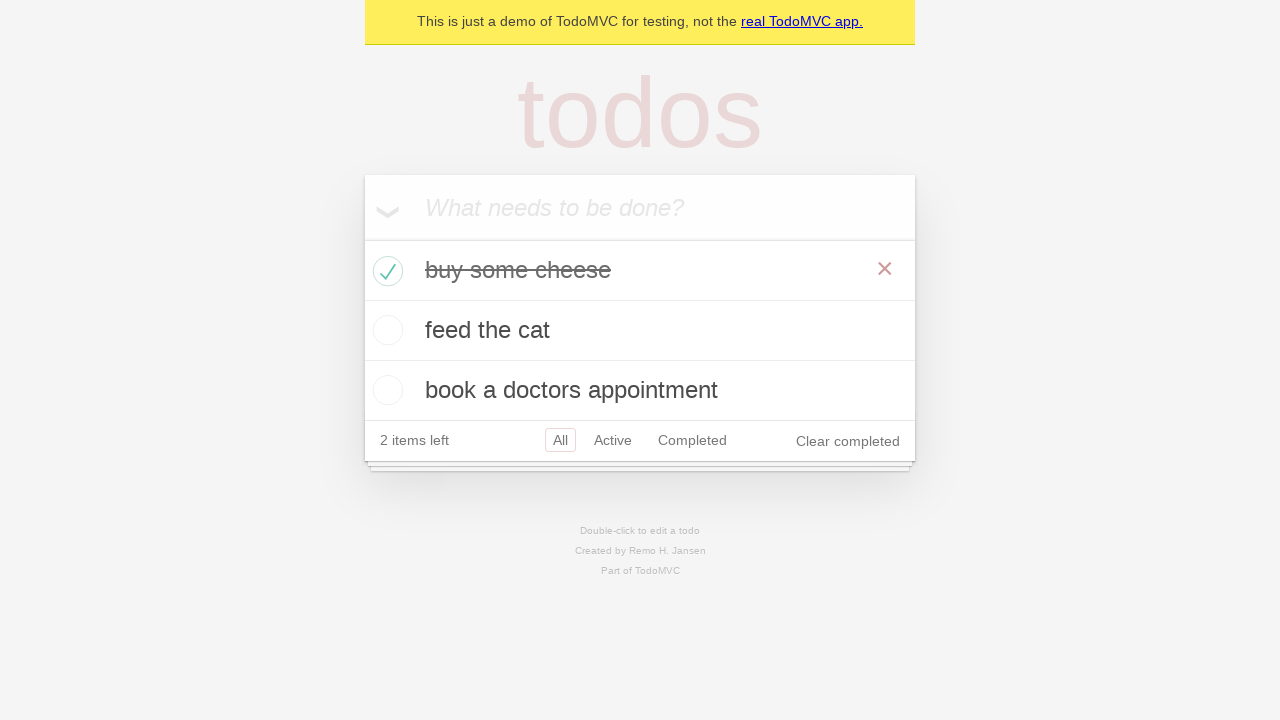

Verified 'Clear completed' button is displayed with correct text
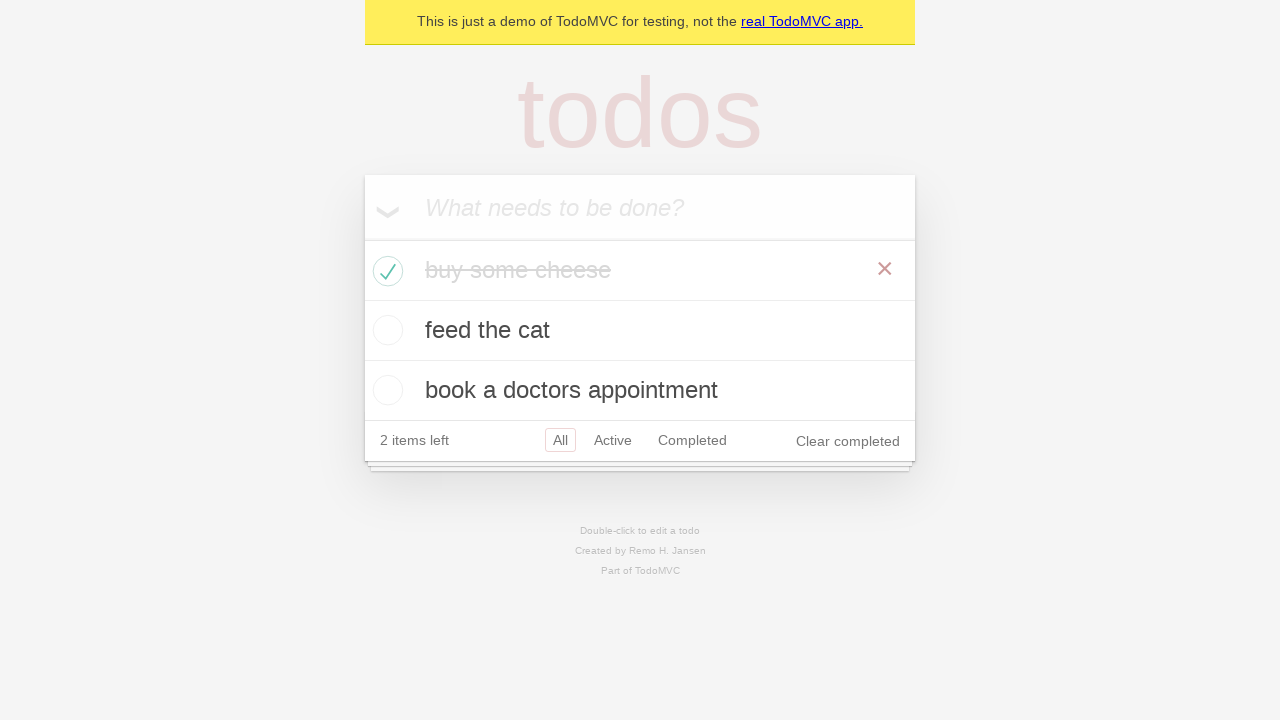

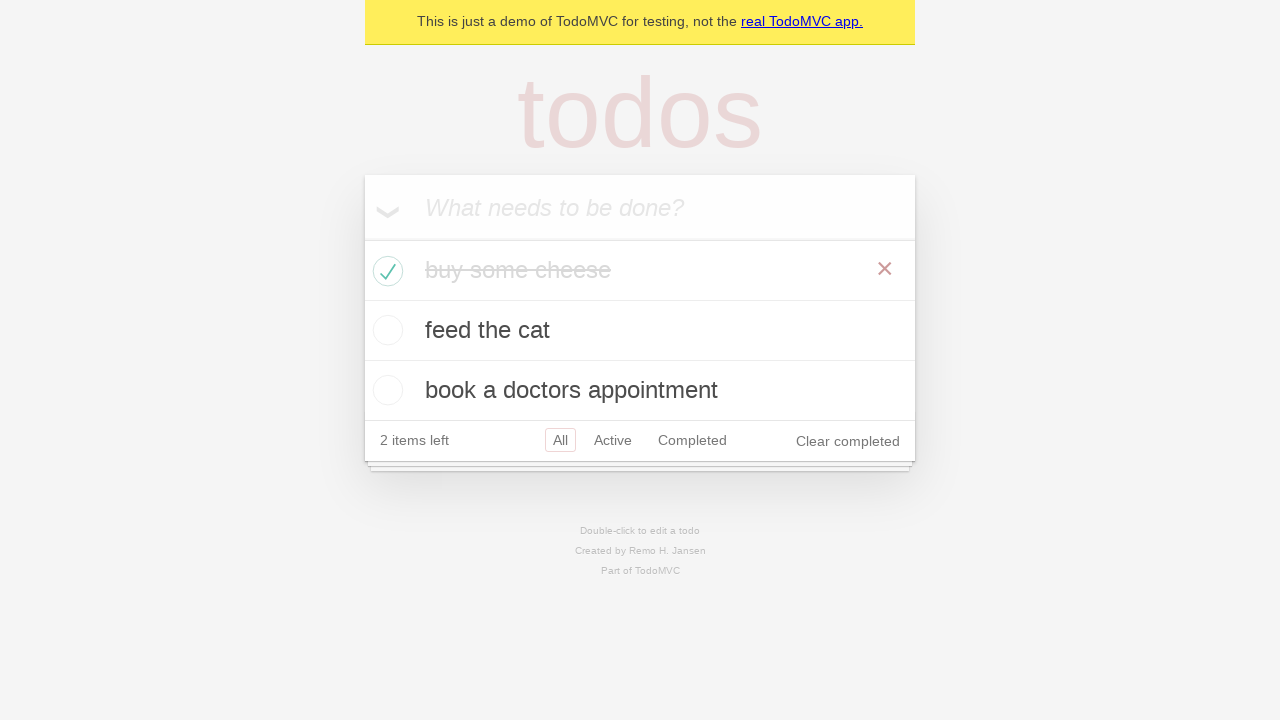